Tests registration form validation by entering invalid email format and verifying the appropriate error messages appear.

Starting URL: https://alada.vn/tai-khoan/dang-ky.html

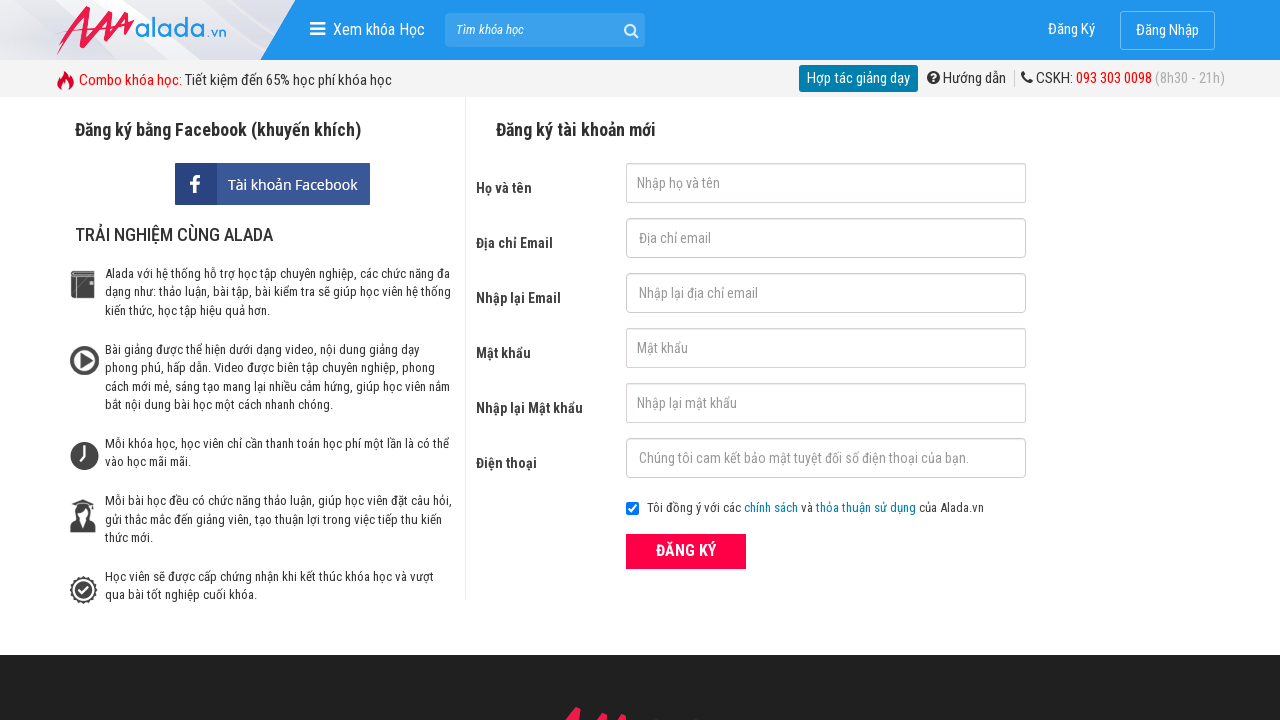

Filled first name field with 'Ho Thi Huou' on #txtFirstname
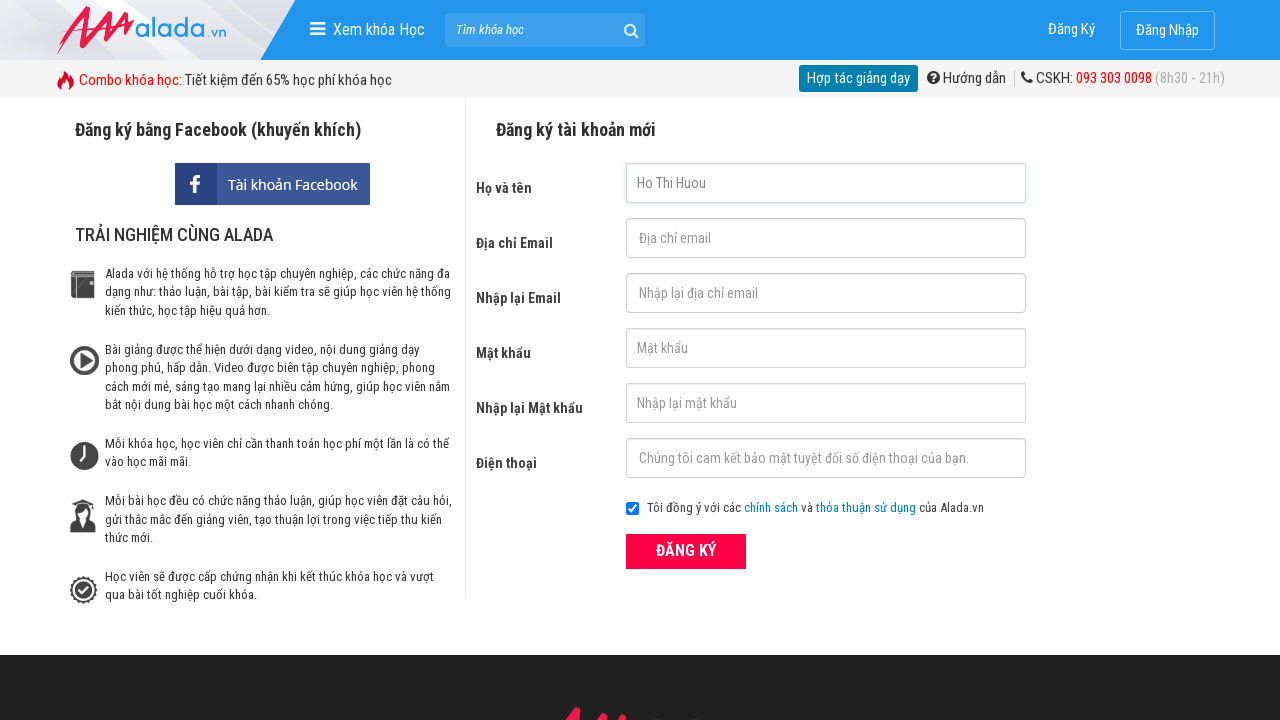

Filled email field with invalid format 'hothihuou' on #txtEmail
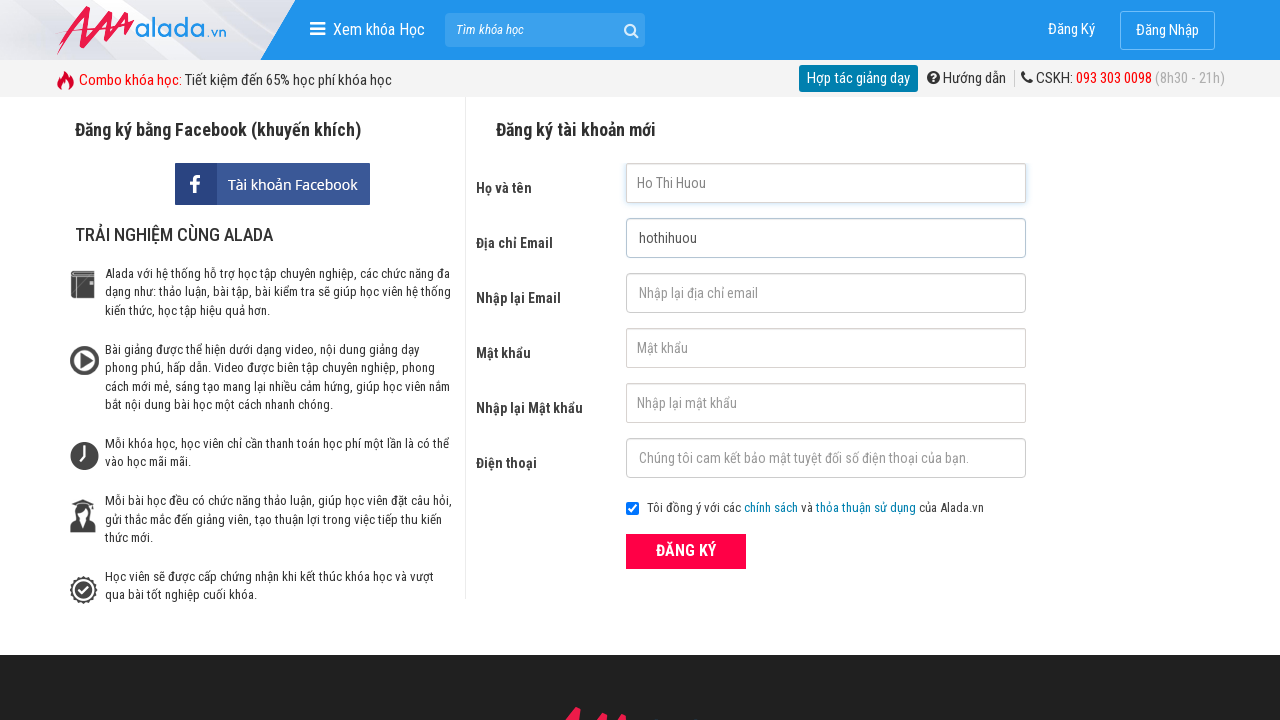

Filled confirm email field with 'hothihuou' on #txtCEmail
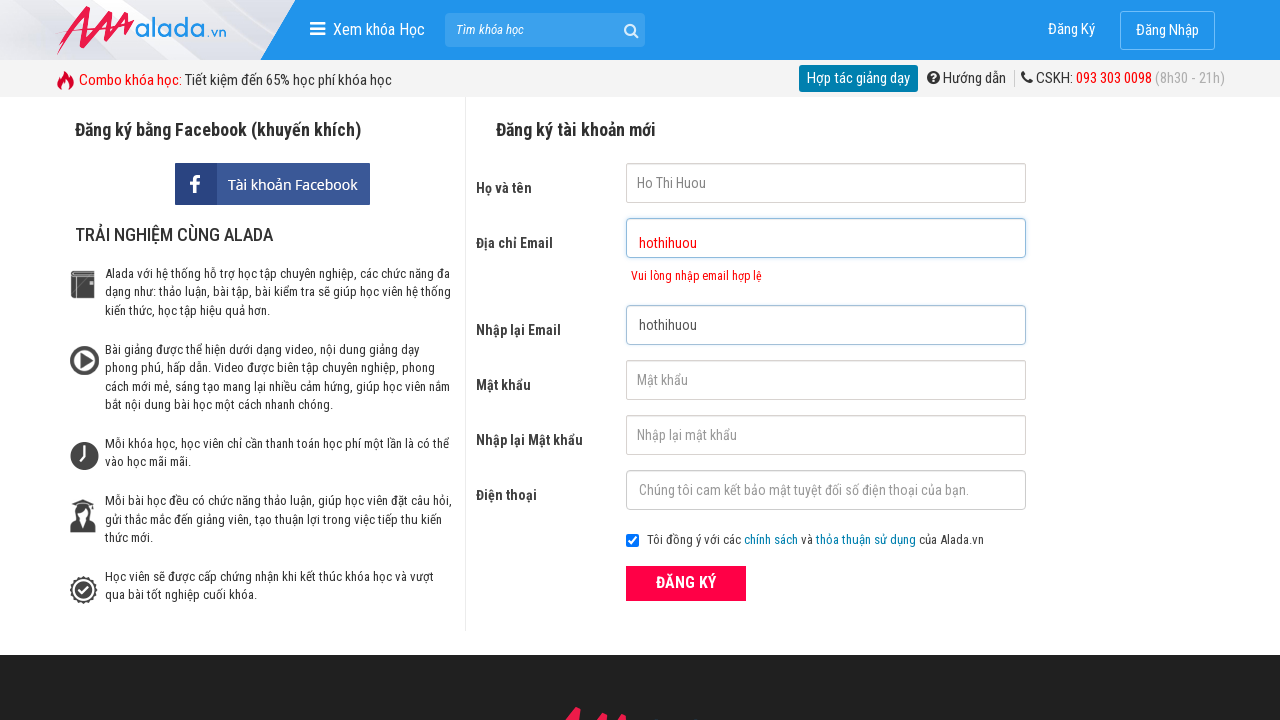

Filled password field with '123456' on #txtPassword
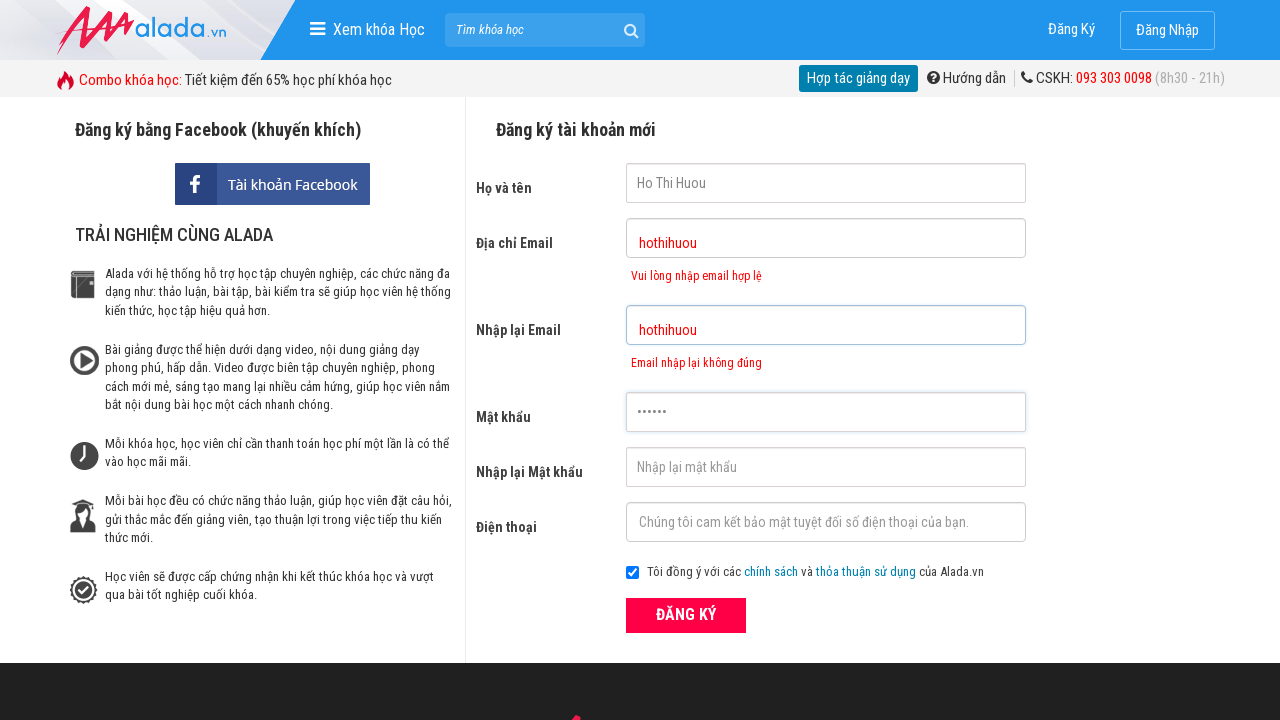

Filled confirm password field with '123456' on #txtCPassword
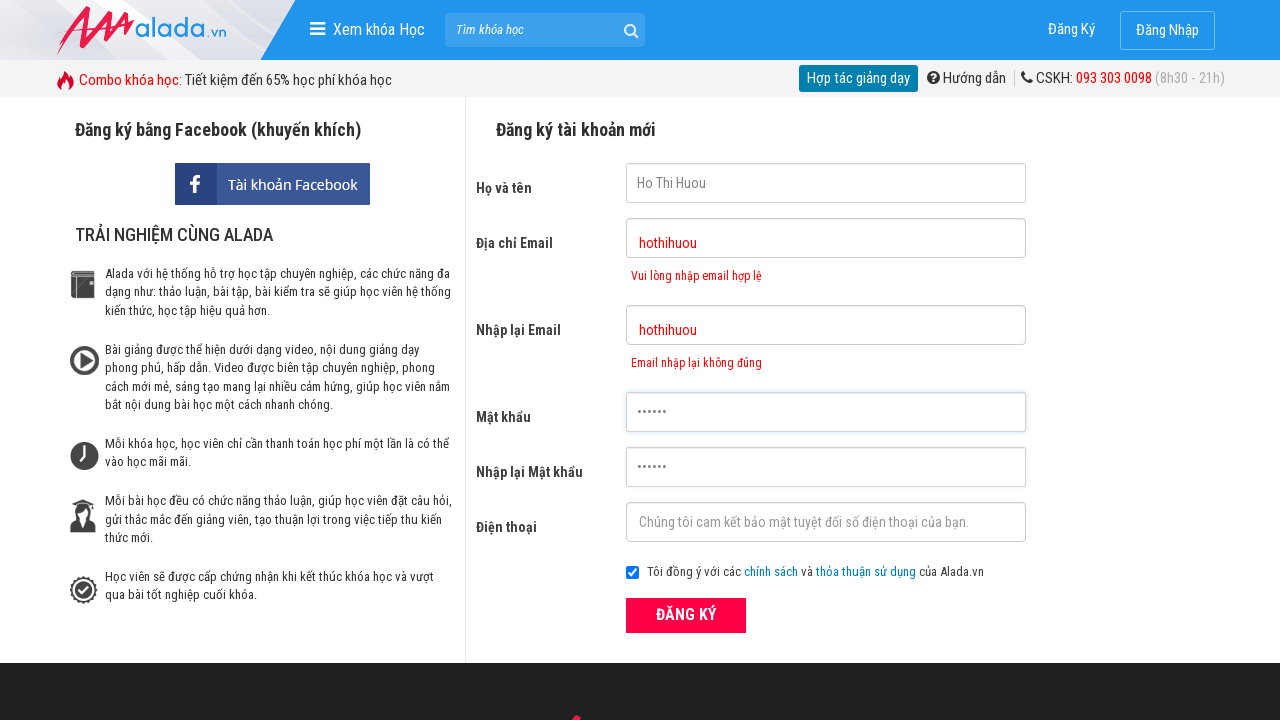

Filled phone number field with '0983257485' on #txtPhone
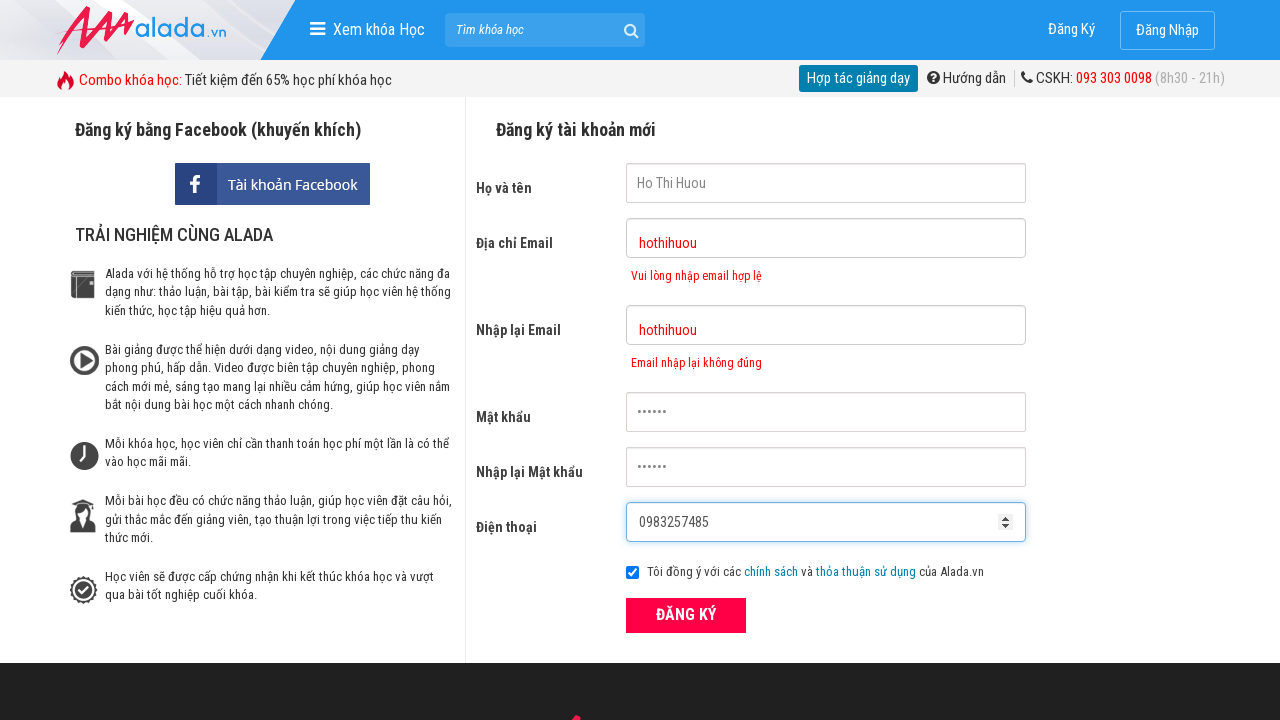

Clicked the ĐĂNG KÝ (Register) button at (686, 615) on xpath=//form[@id='frmLogin']//button[text()='ĐĂNG KÝ']
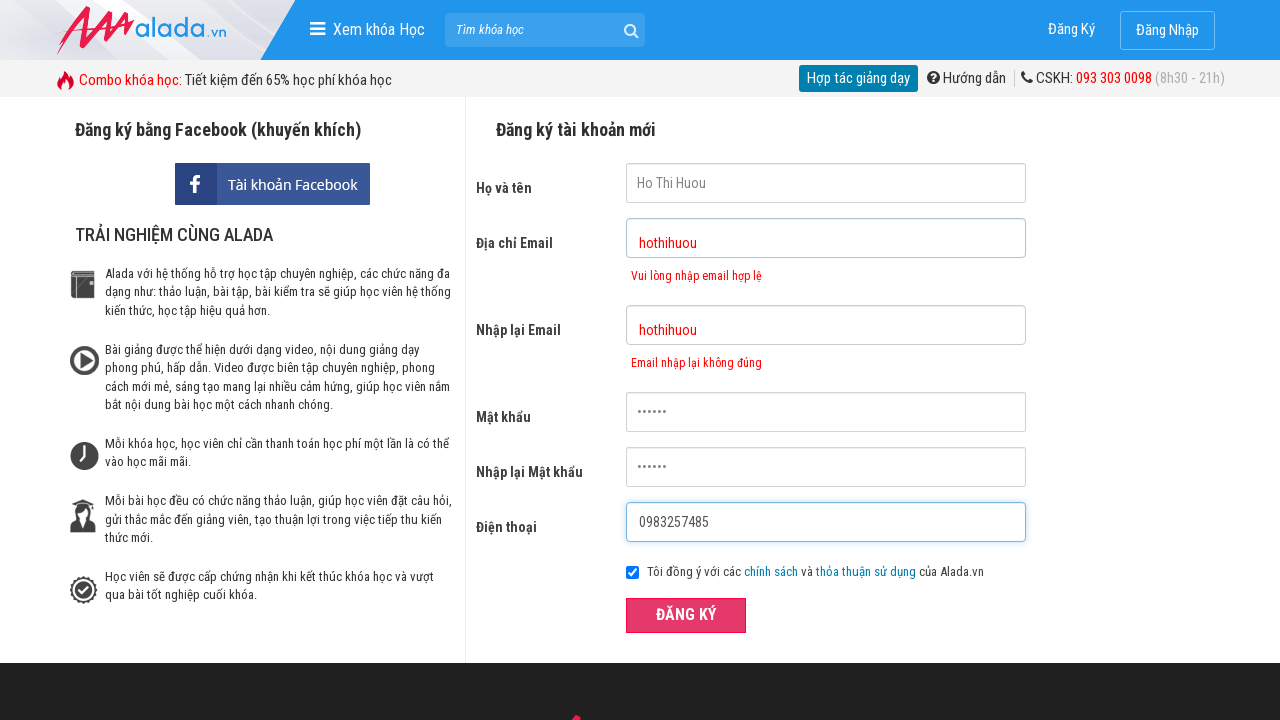

Email error message appeared
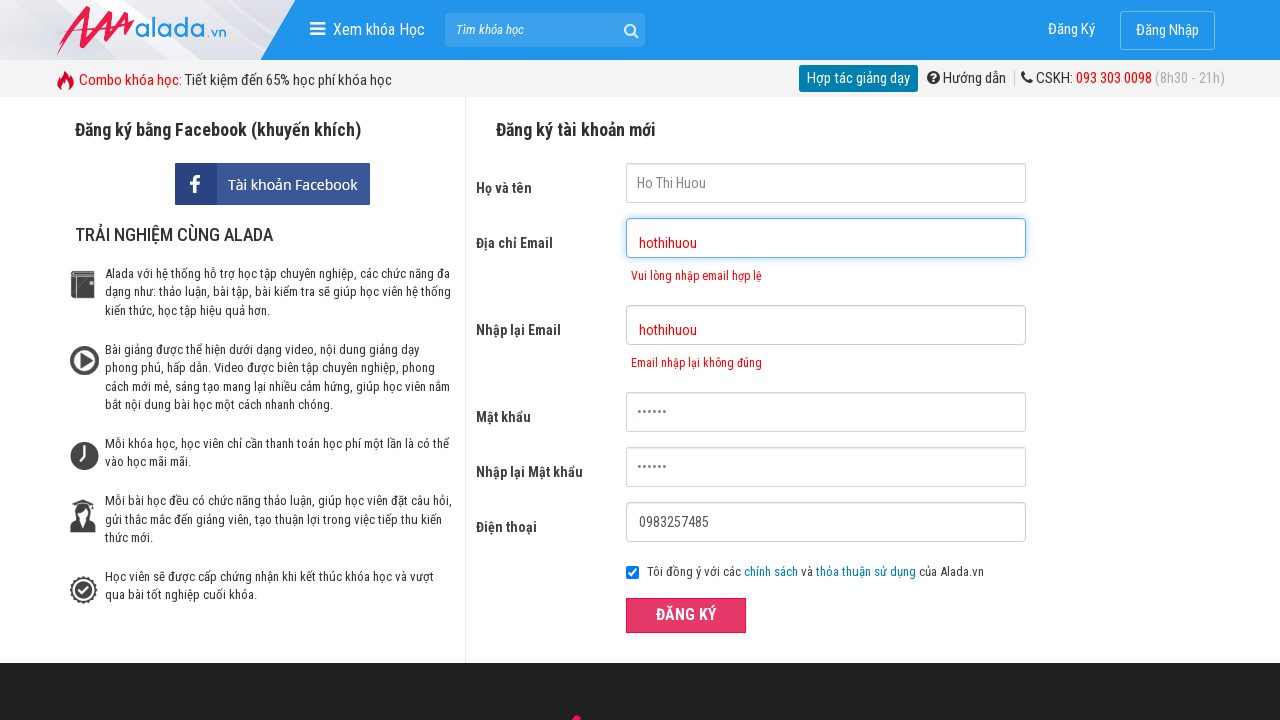

Verified email error message: 'Vui lòng nhập email hợp lệ'
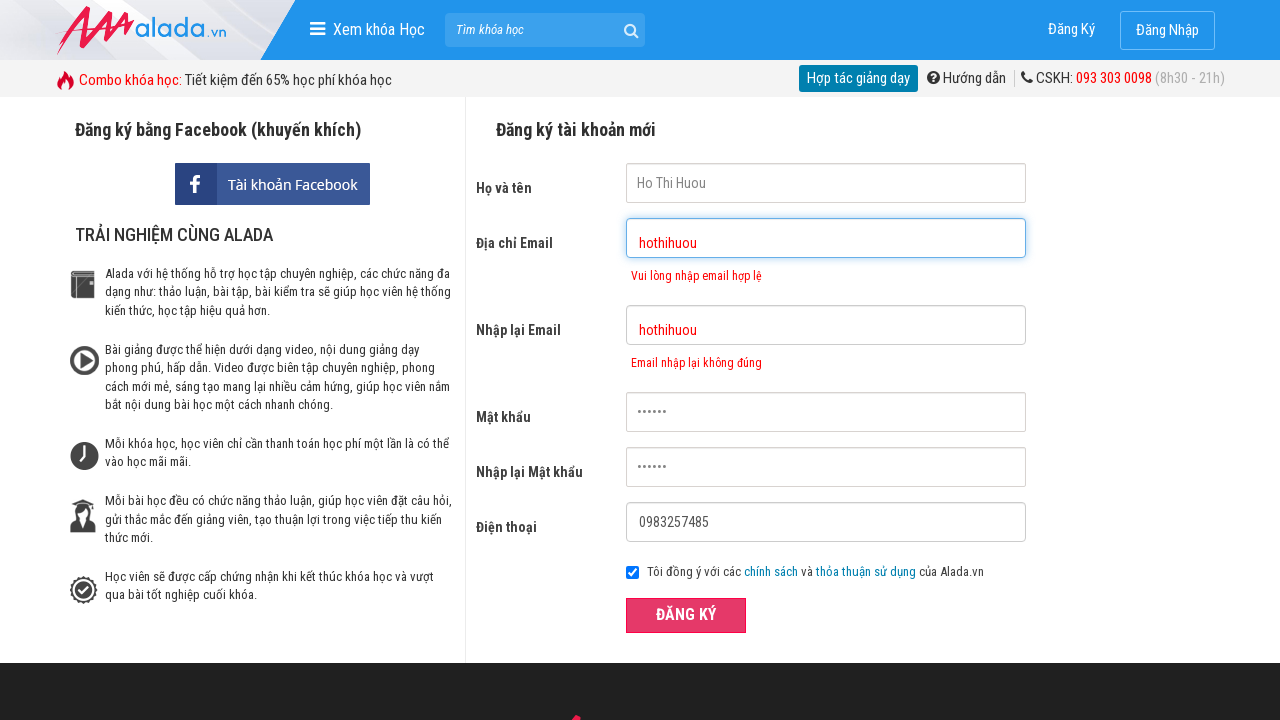

Verified confirm email error message: 'Email nhập lại không đúng'
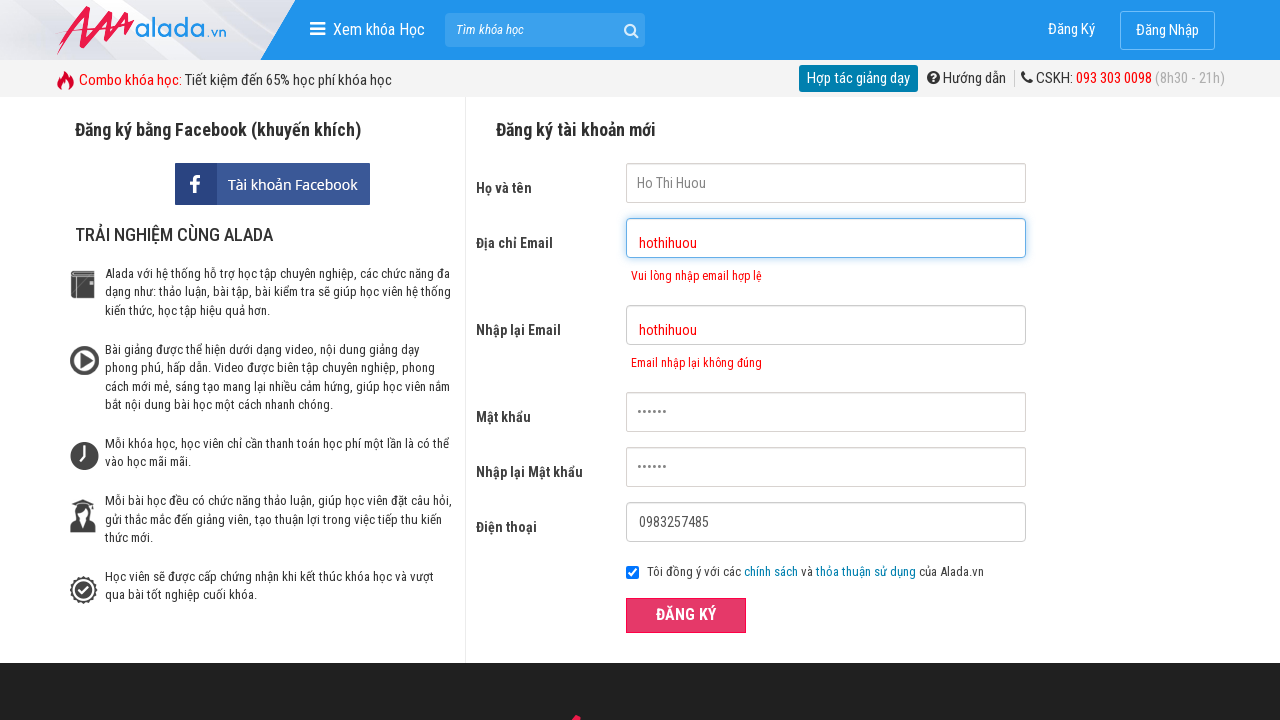

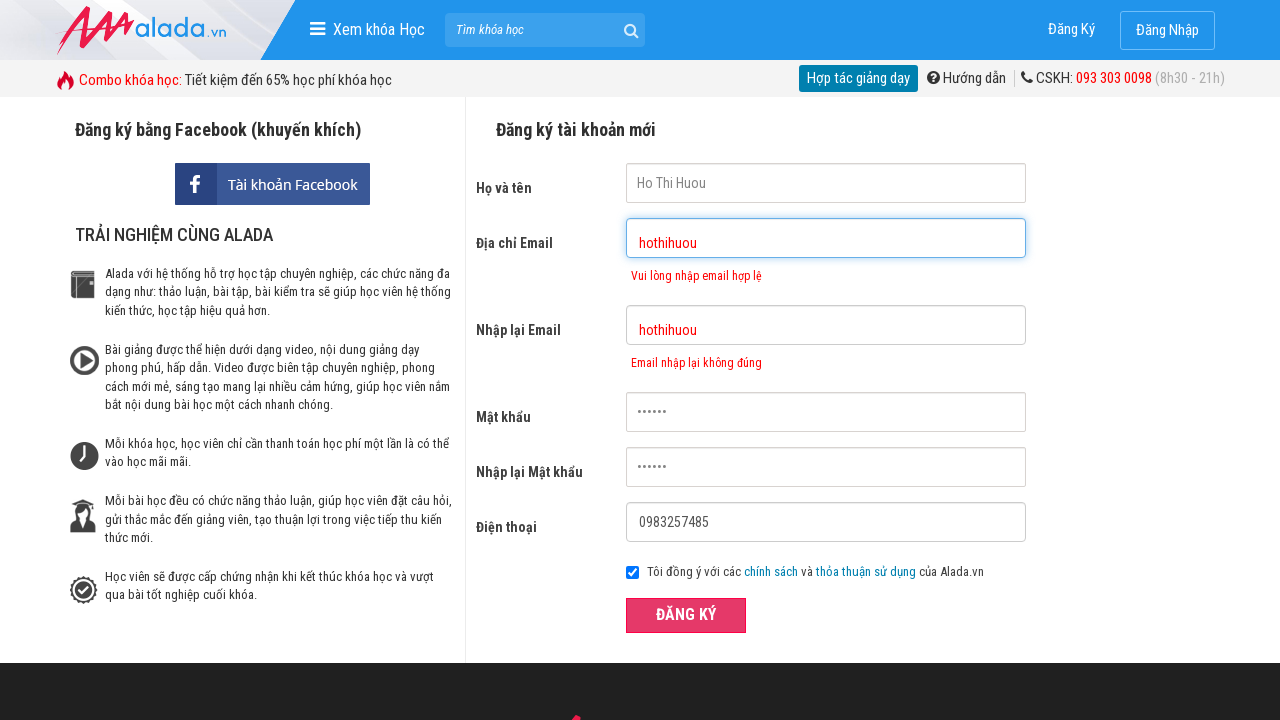